Navigates to a job board website, clicks on the Jobs menu item, searches for "Banking" jobs, and submits the search

Starting URL: https://alchemy.hguy.co/jobs

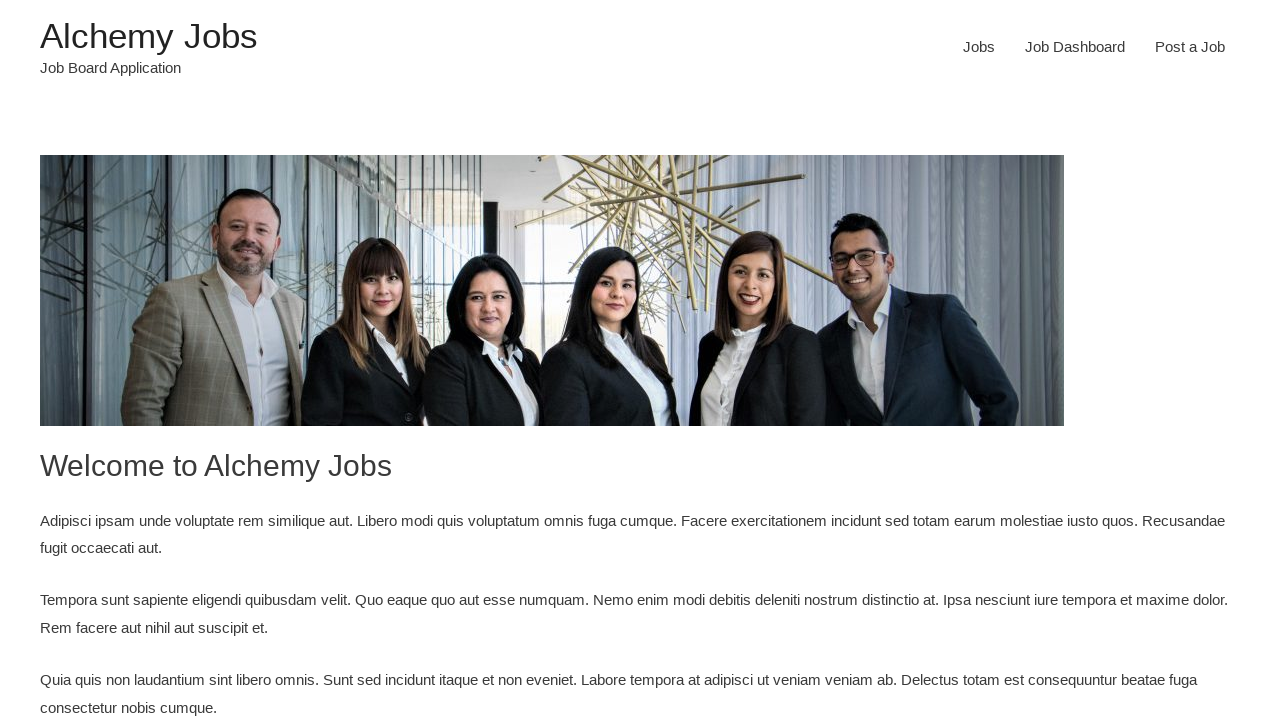

Clicked on the Jobs menu item at (979, 47) on xpath=//li[@id='menu-item-24']/a
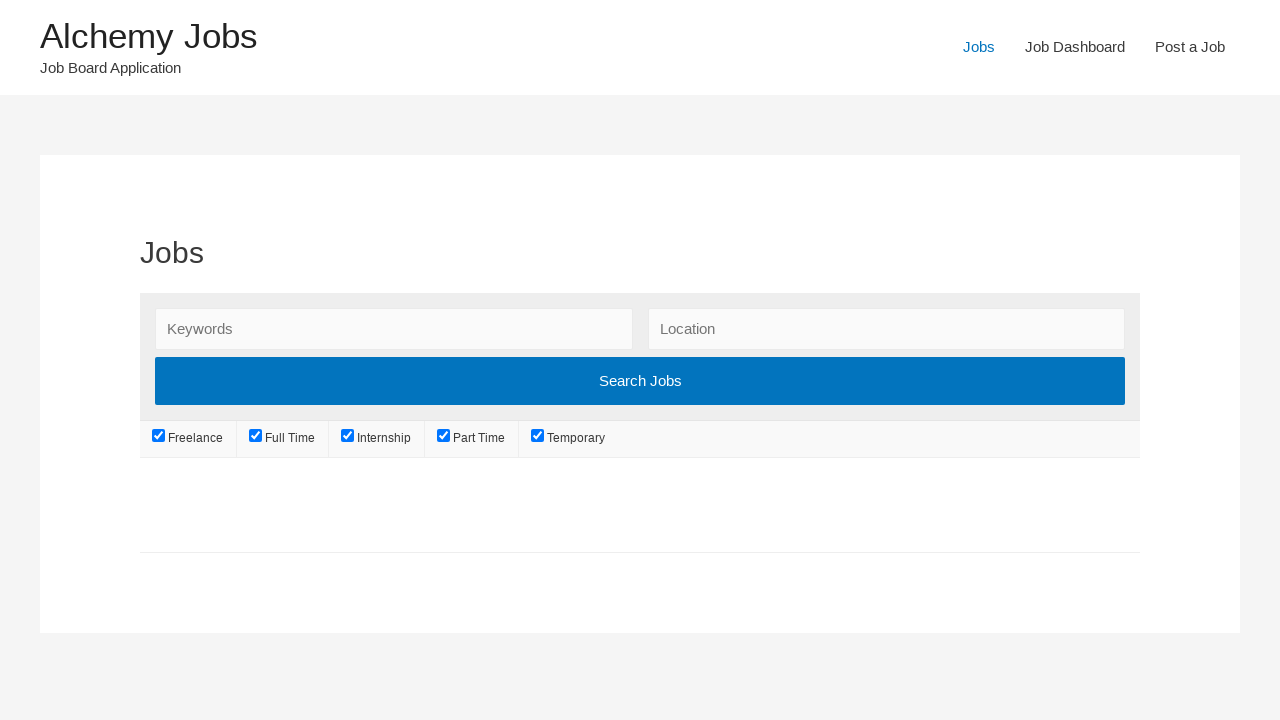

Cleared the search keyword field on xpath=//div[@class='search_keywords']/input[@id='search_keywords']
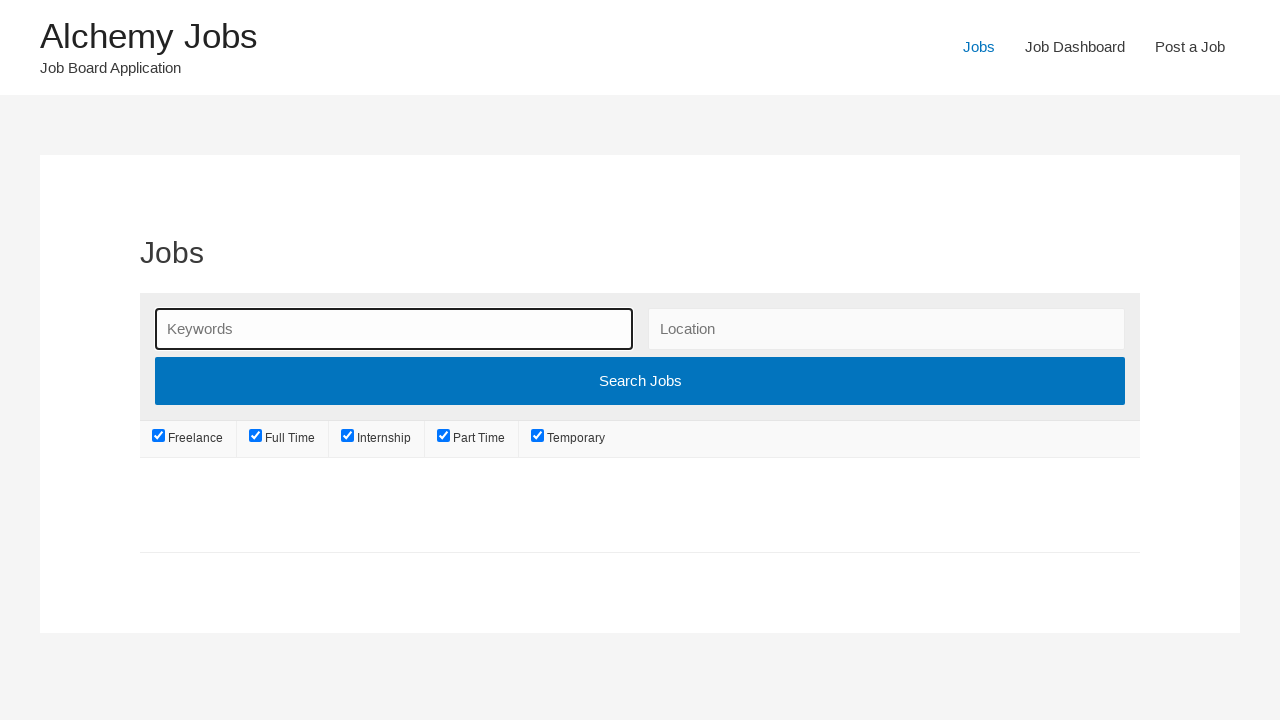

Filled search field with 'Banking' on xpath=//div[@class='search_keywords']/input[@id='search_keywords']
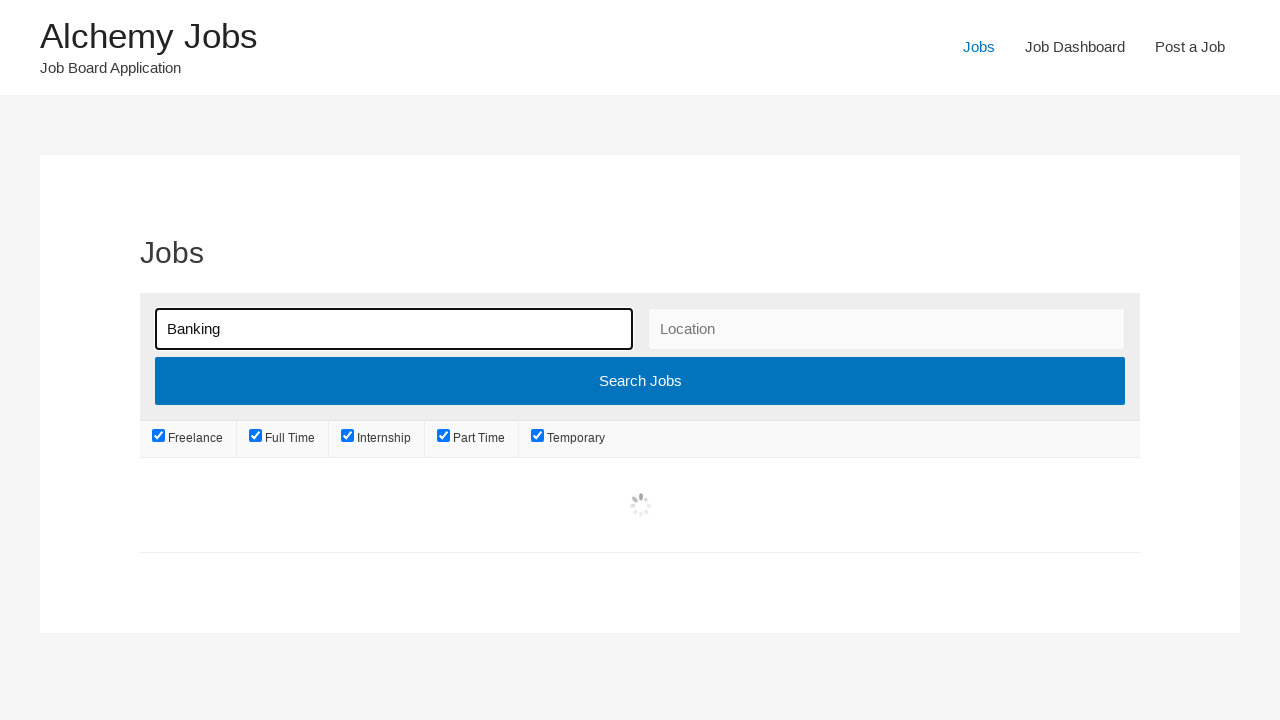

Clicked the search submit button at (640, 381) on xpath=//div[@class='search_submit']/input[@type='submit']
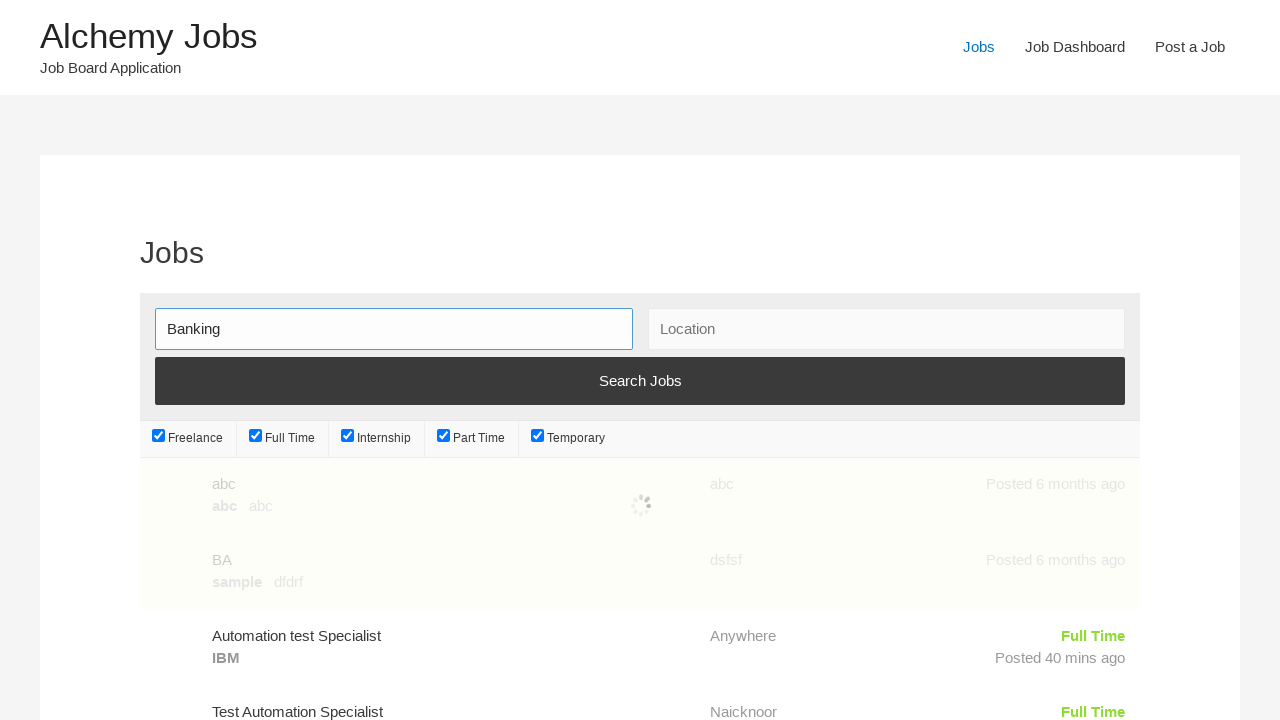

Waited for search results to load
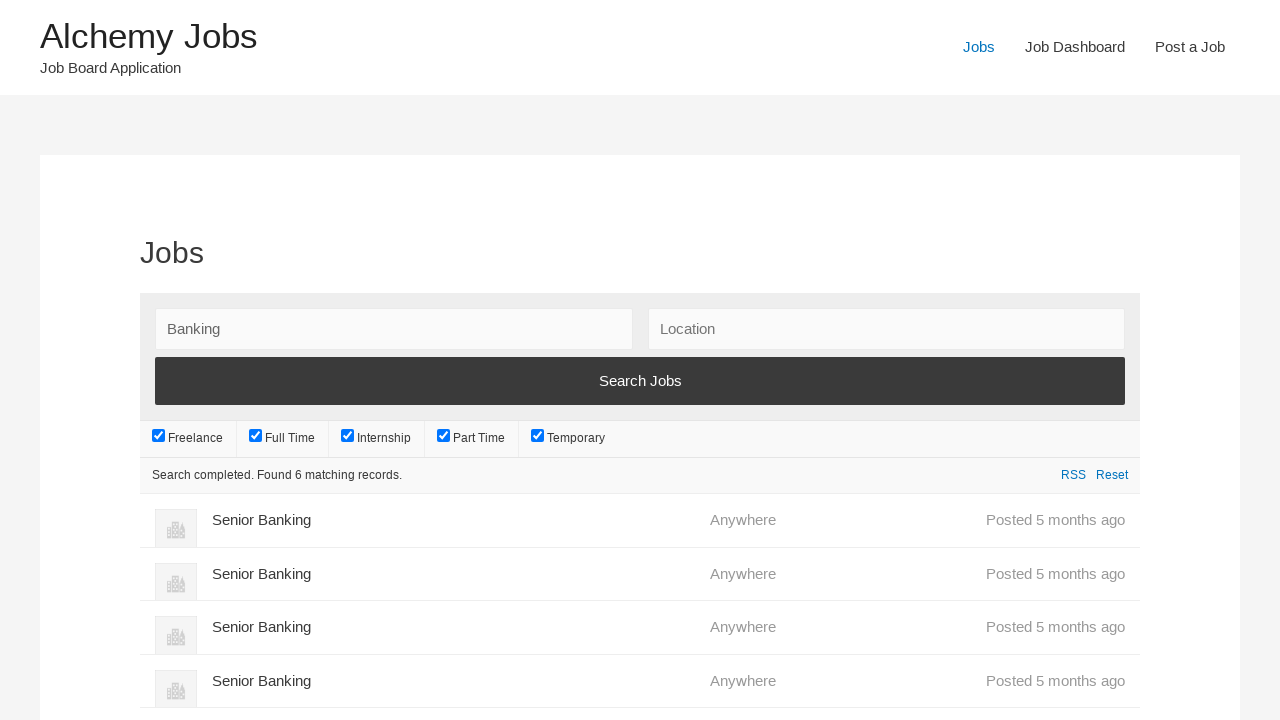

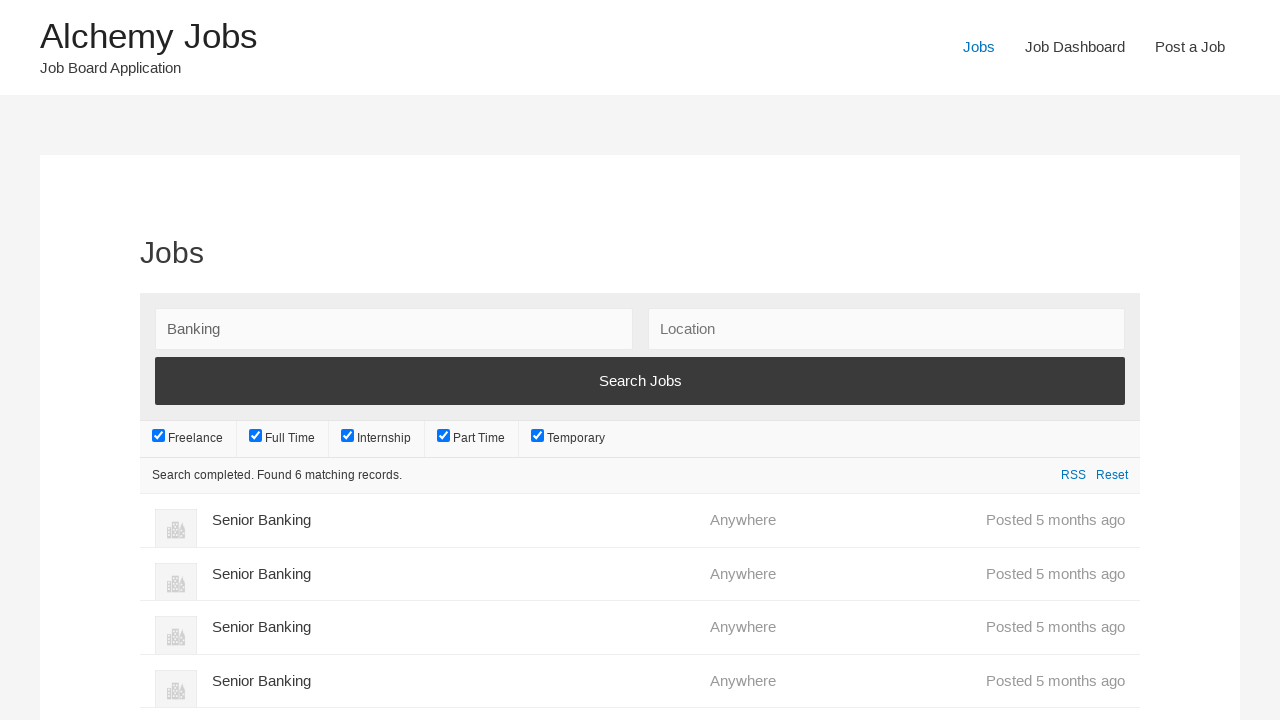